Fills out a Selenium practice form with personal information including name, gender, years of experience, date, profession, automation tools, and continent selection.

Starting URL: https://www.techlistic.com/p/selenium-practice-form.html

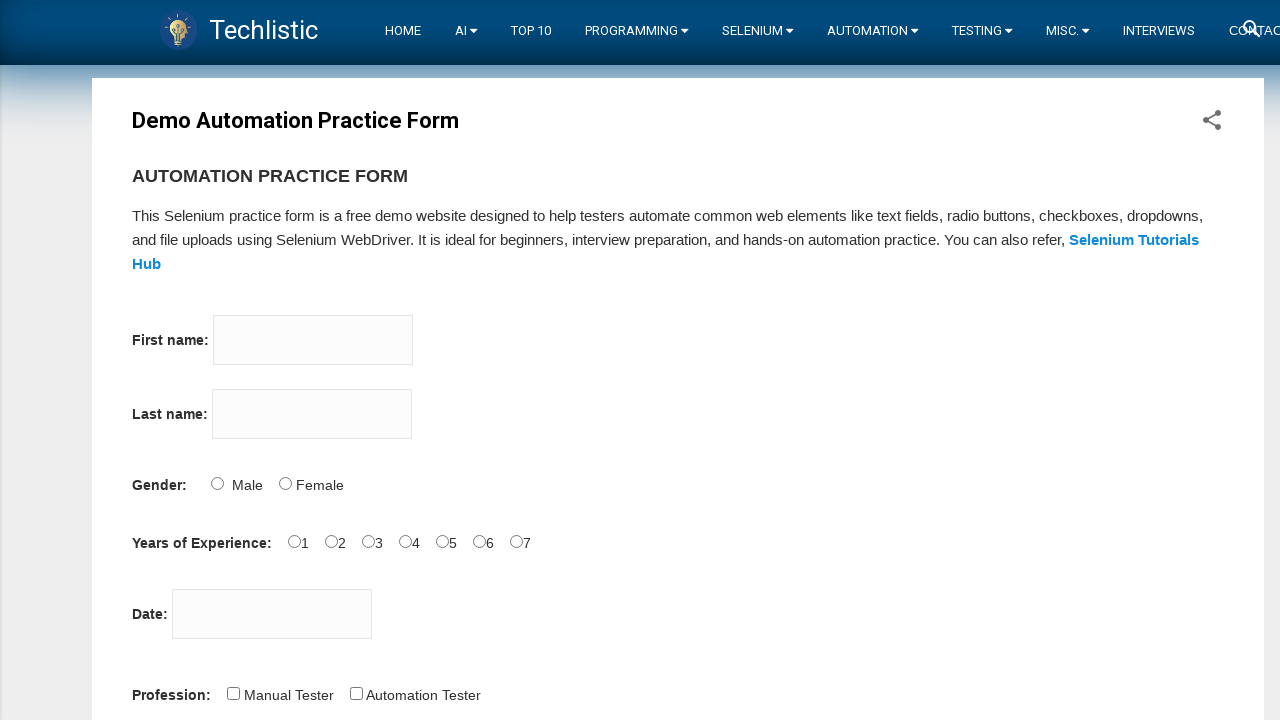

Filled first name field with 'Maryna' on input[name='firstname']
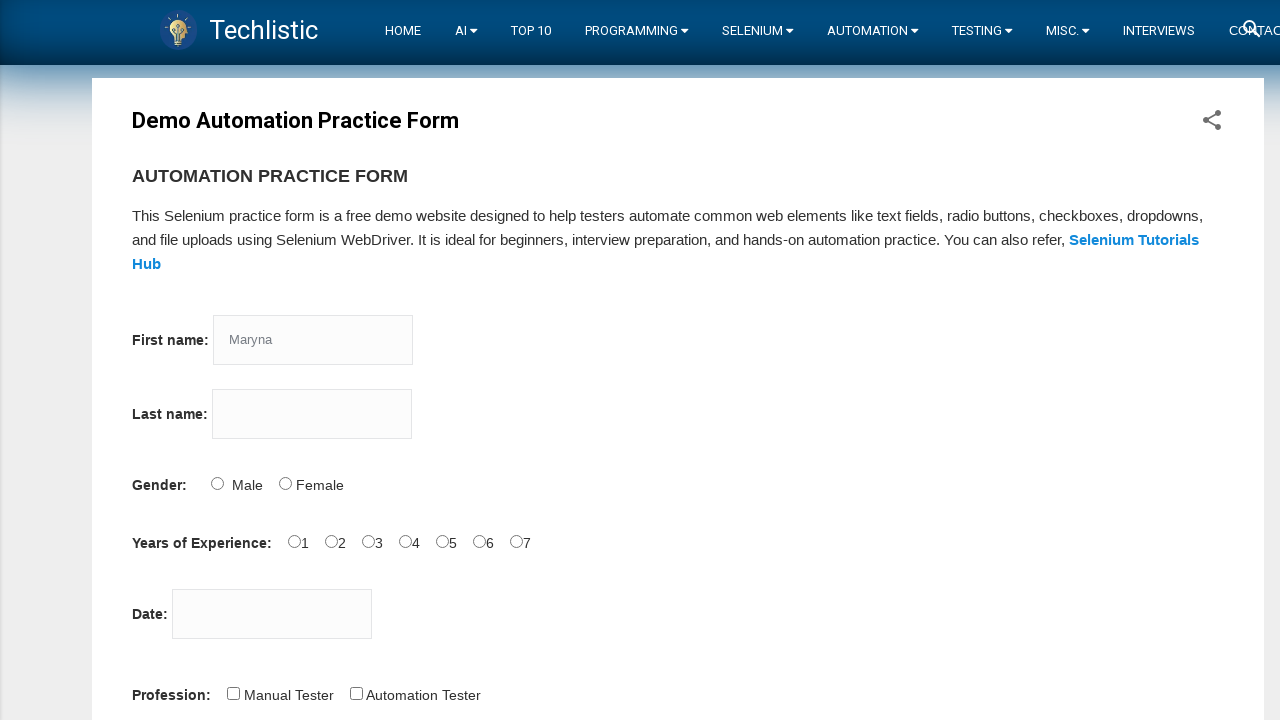

Filled last name field with 'Nesterenko' on input[name='lastname']
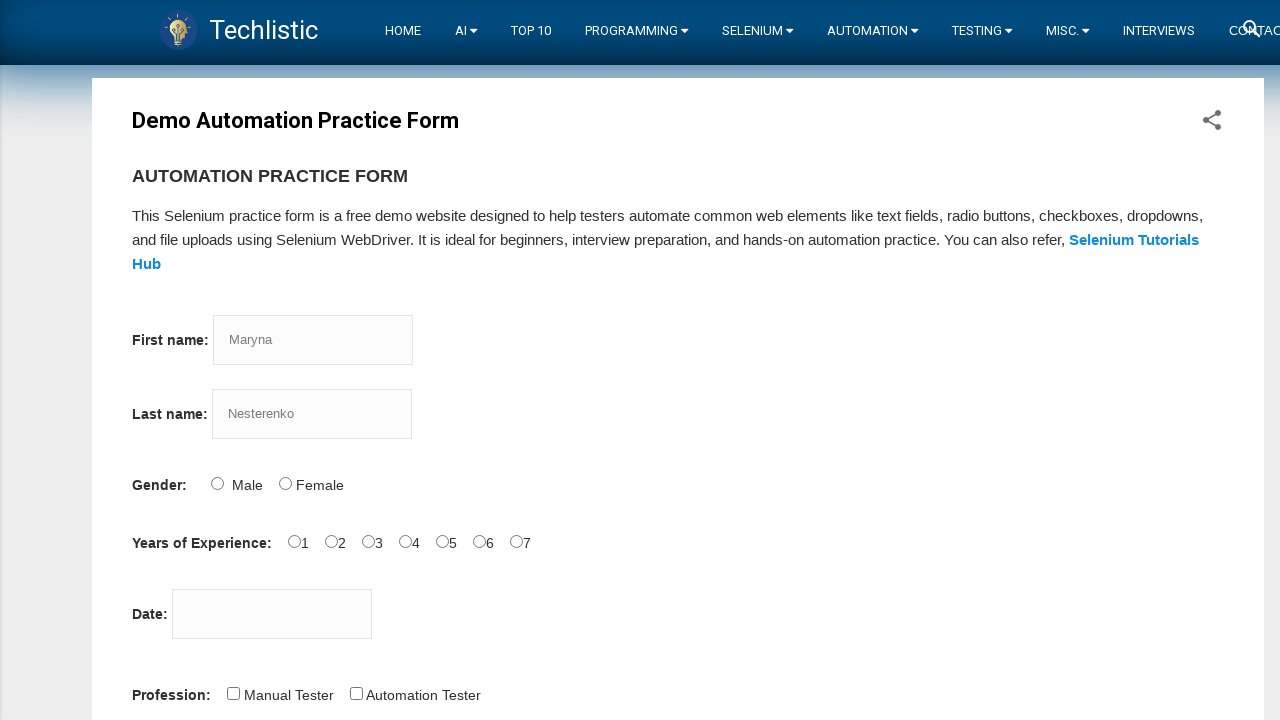

Selected Female gender option at (285, 483) on input#sex-1
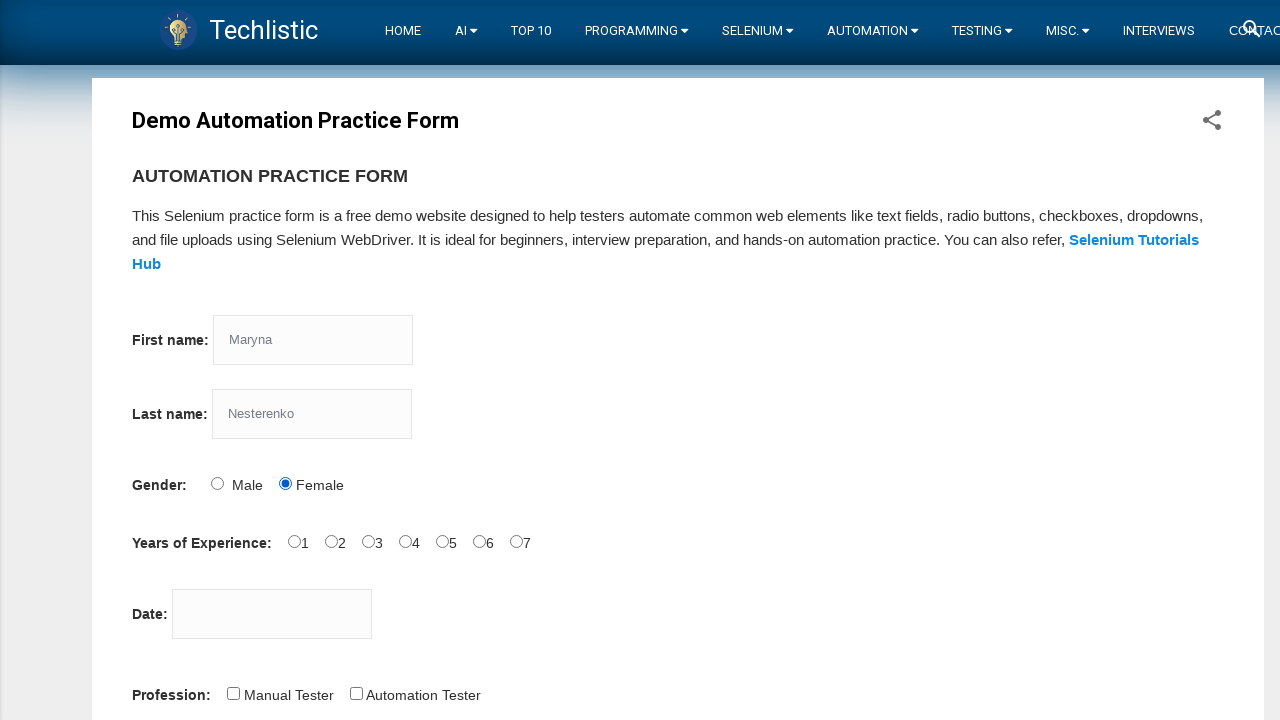

Selected 6 years of experience at (516, 541) on input#exp-6
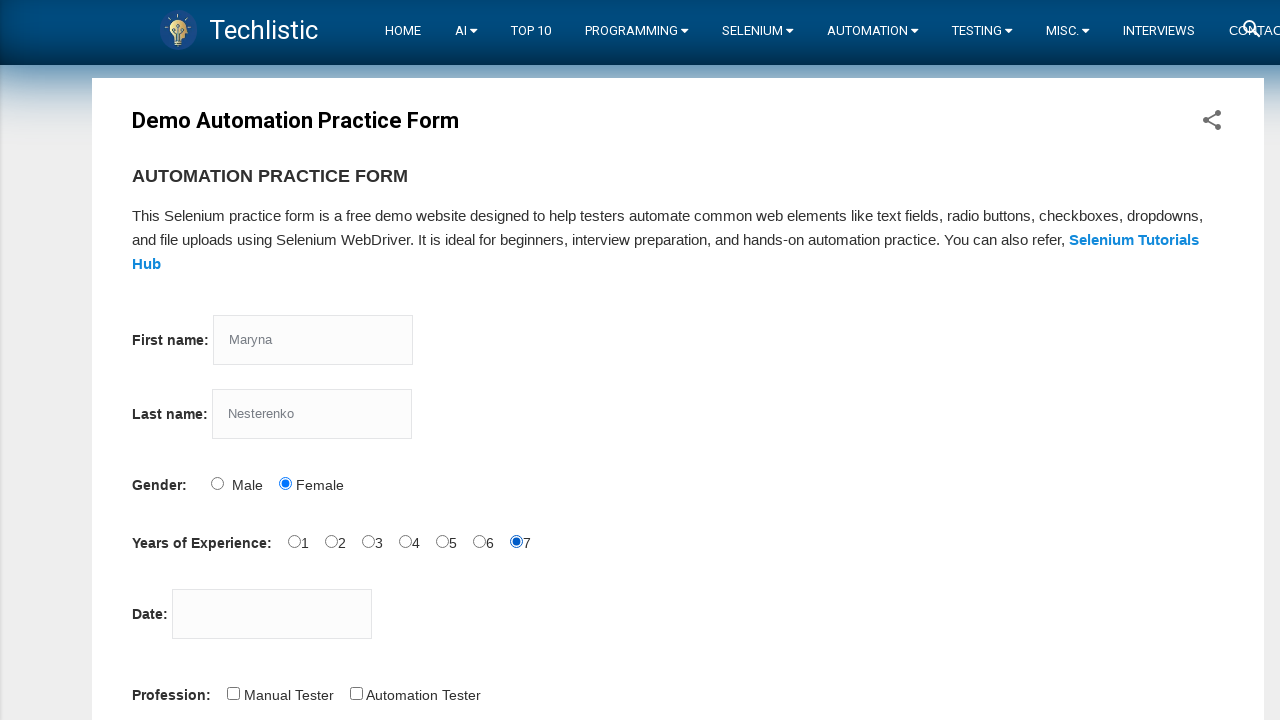

Filled date field with '06Feb2023' on input#datepicker
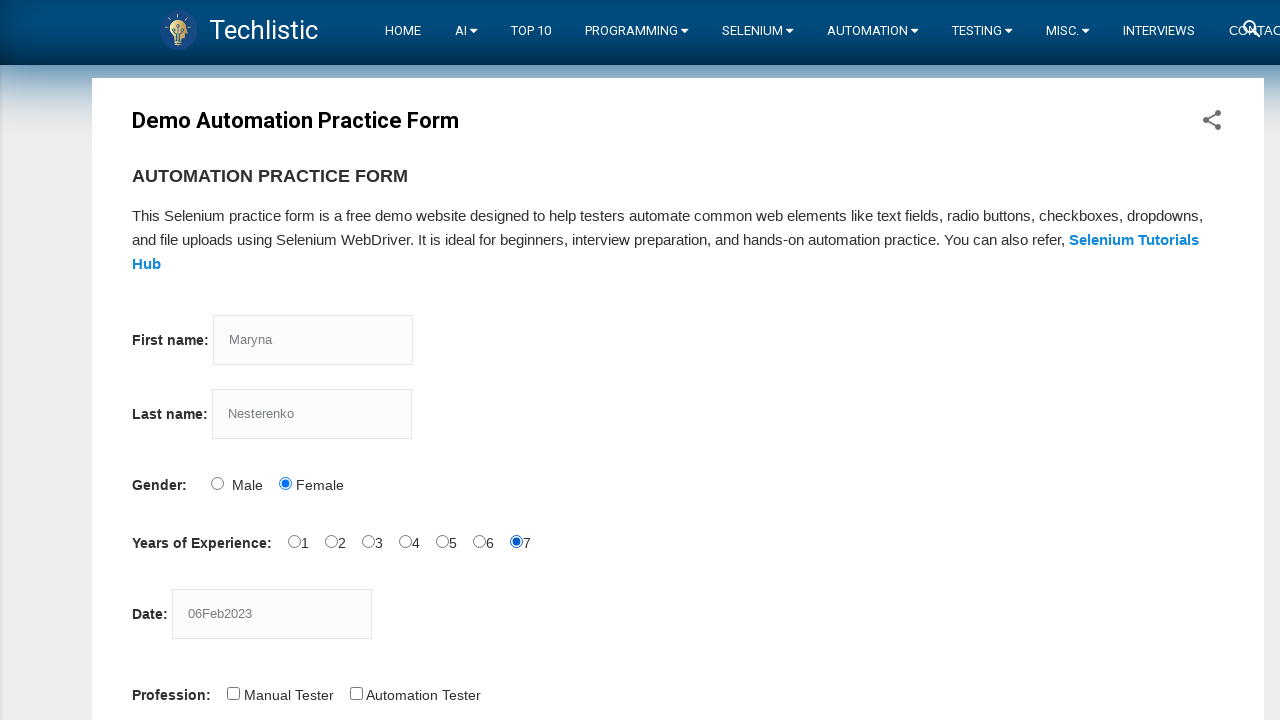

Selected Manual Tester profession at (356, 693) on input#profession-1
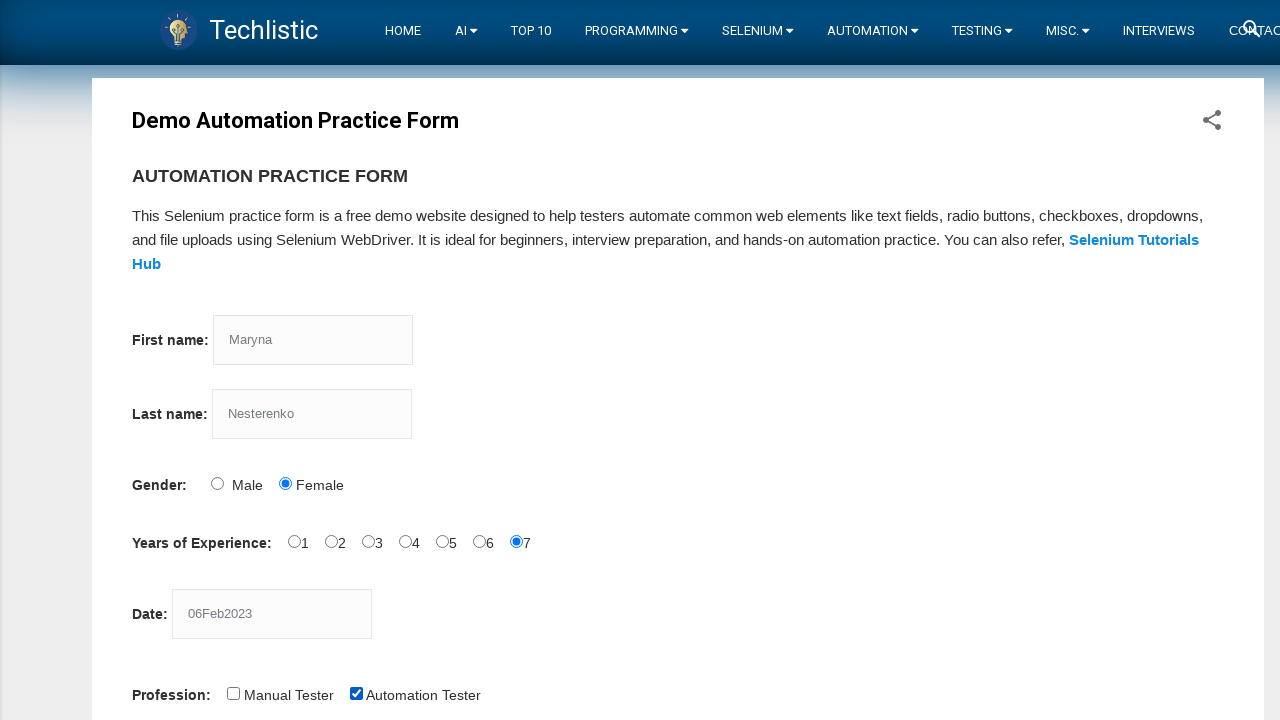

Selected Selenium IDE as automation tool at (446, 360) on input#tool-2
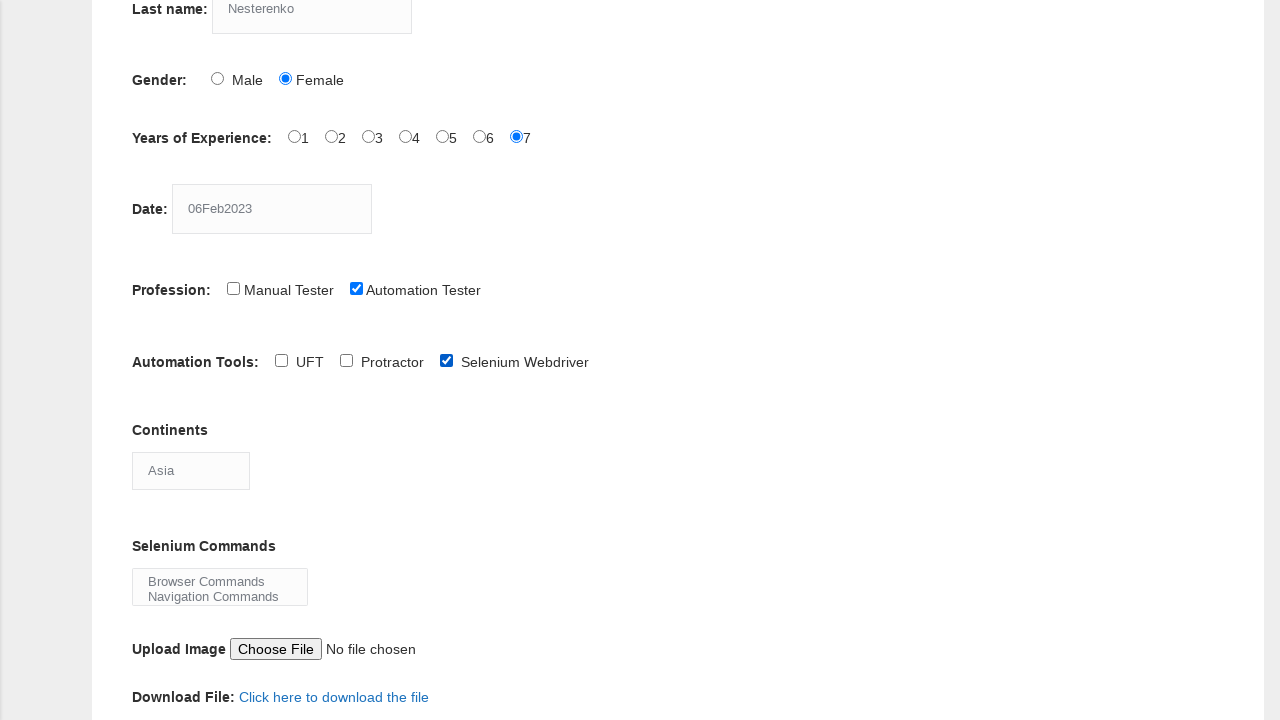

Selected North America from continent dropdown on select.input-xlarge
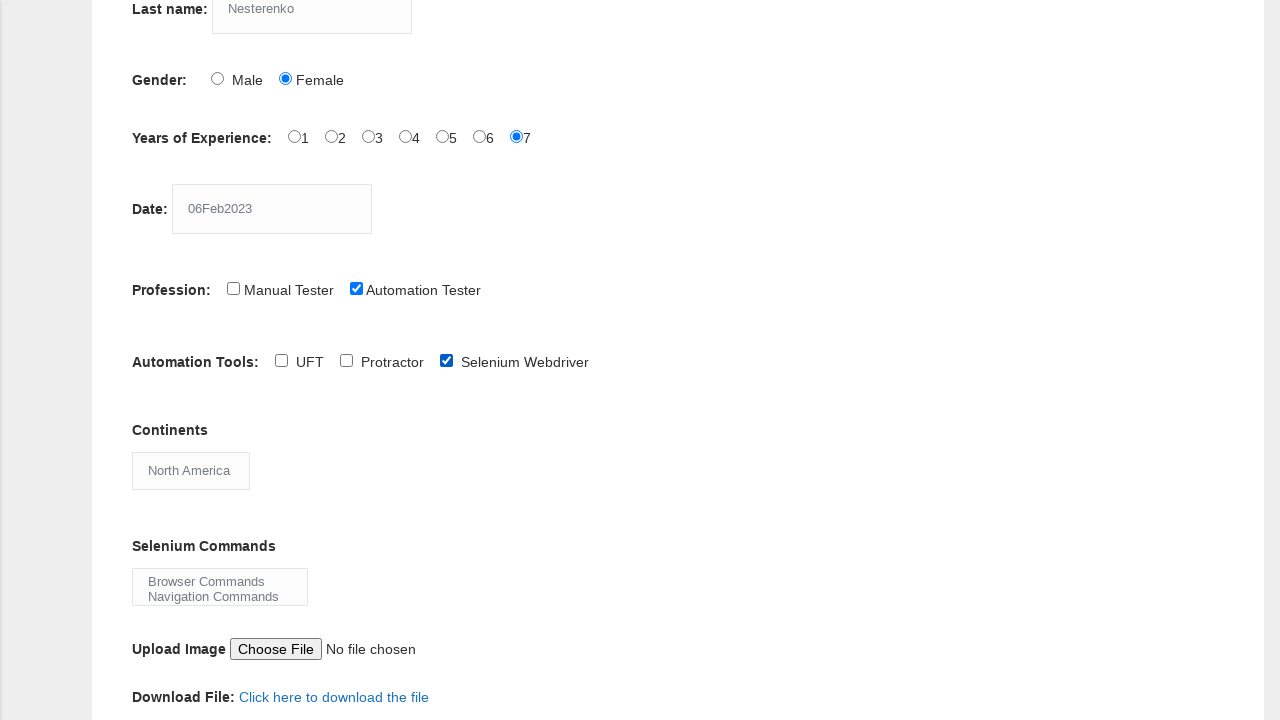

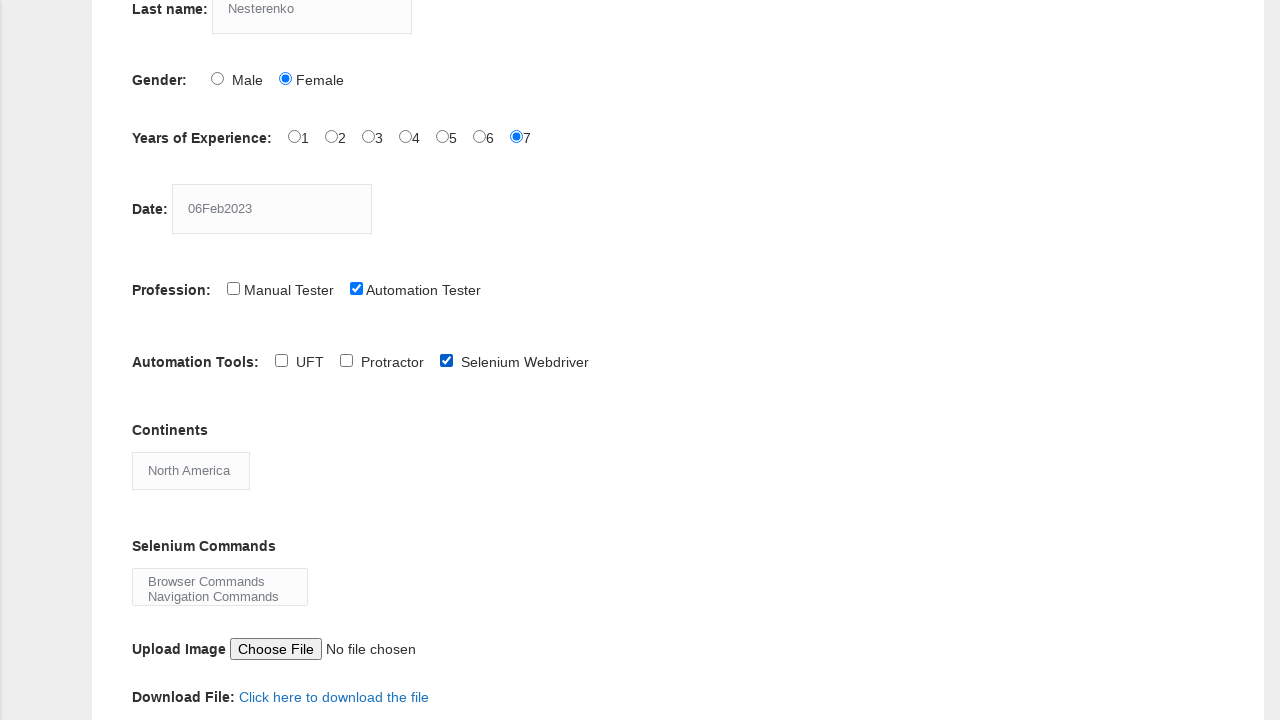